Tests adding multiple items to cart by clicking all buttons on the page (note: original test failed due to visibility issue)

Starting URL: https://rahulshettyacademy.com/seleniumPractise/#/

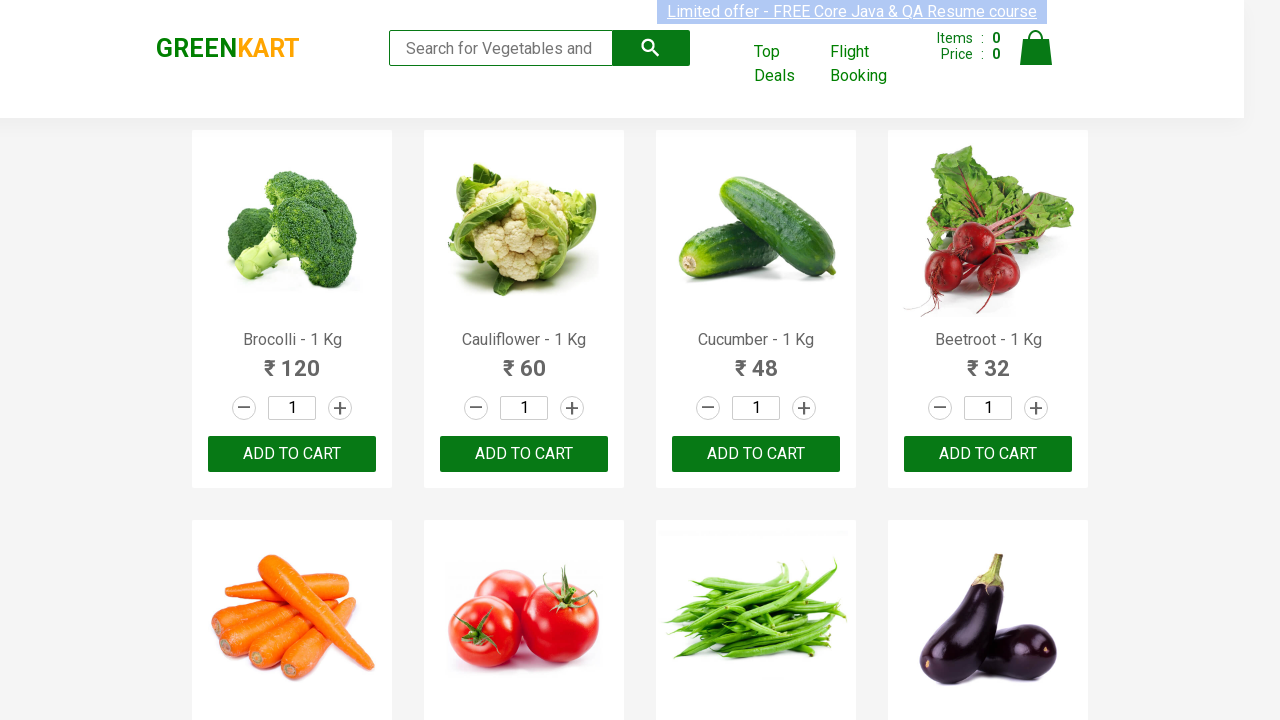

Located all visible add to cart buttons on the page
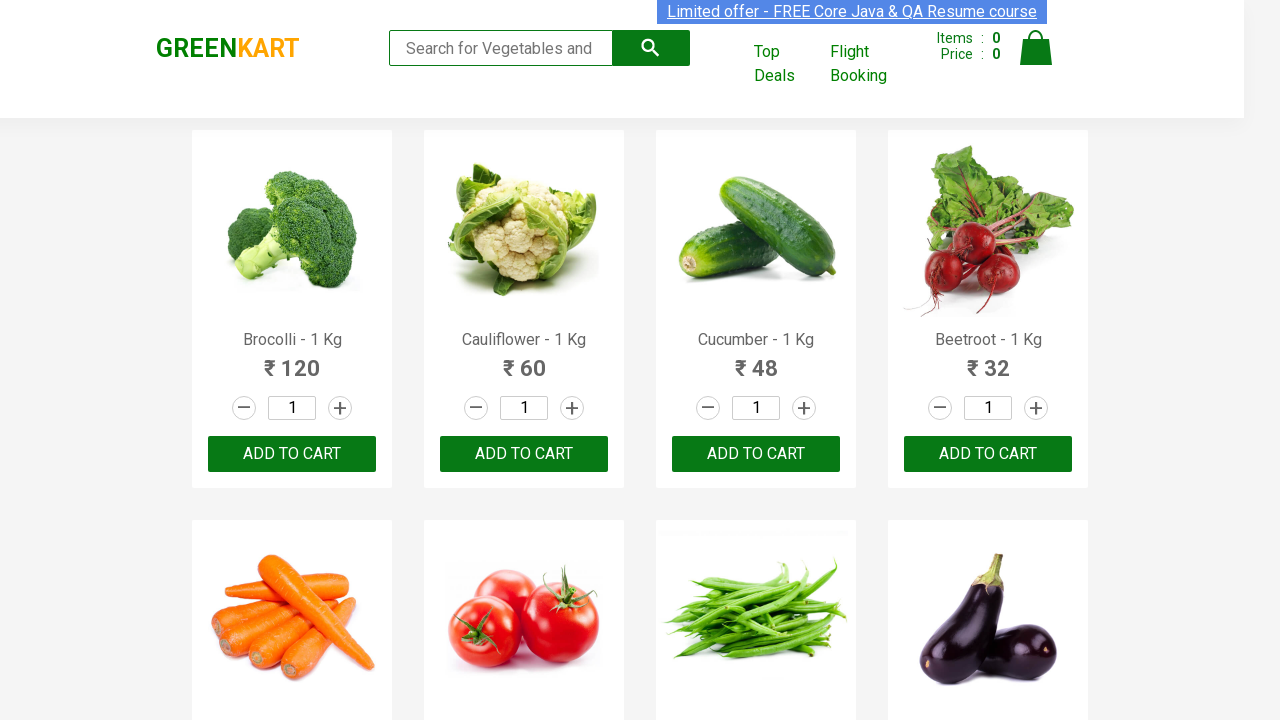

Clicked first add to cart button at (292, 454) on button[type="button"]:visible >> nth=0
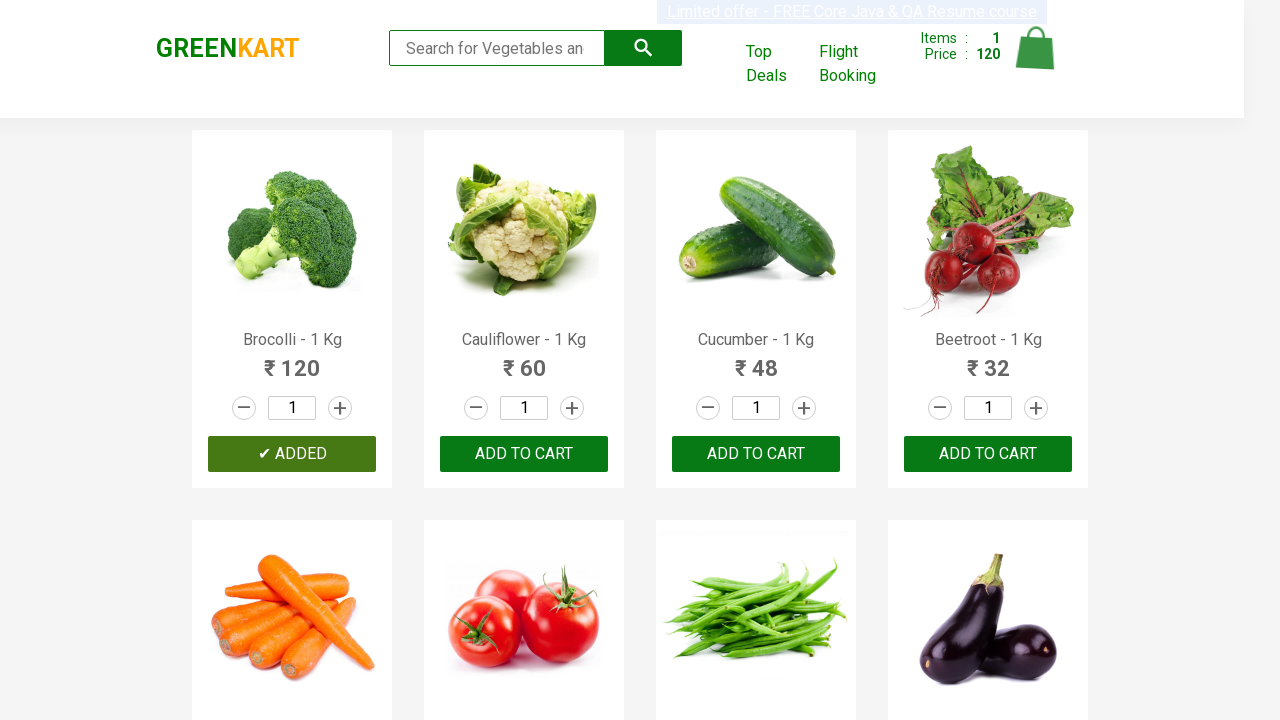

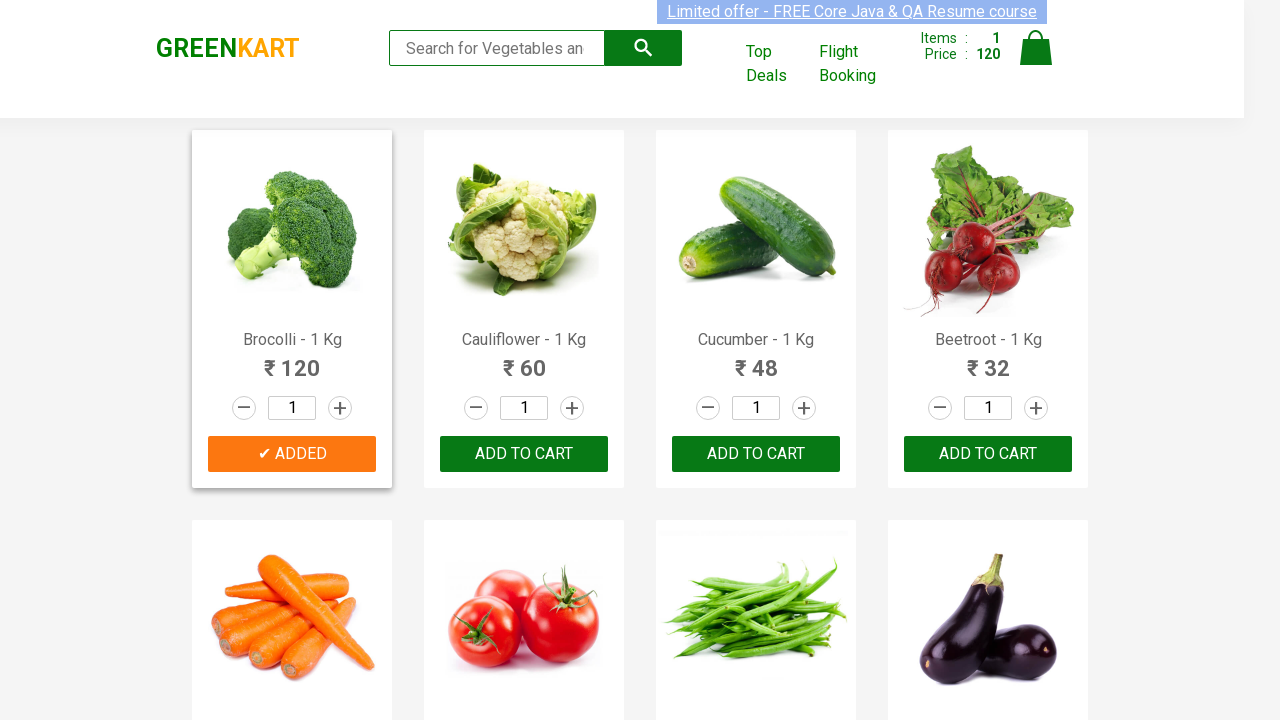